Navigates to jQuery UI droppable demo page and clicks on the Resizable link to navigate to that section

Starting URL: https://jqueryui.com/droppable/

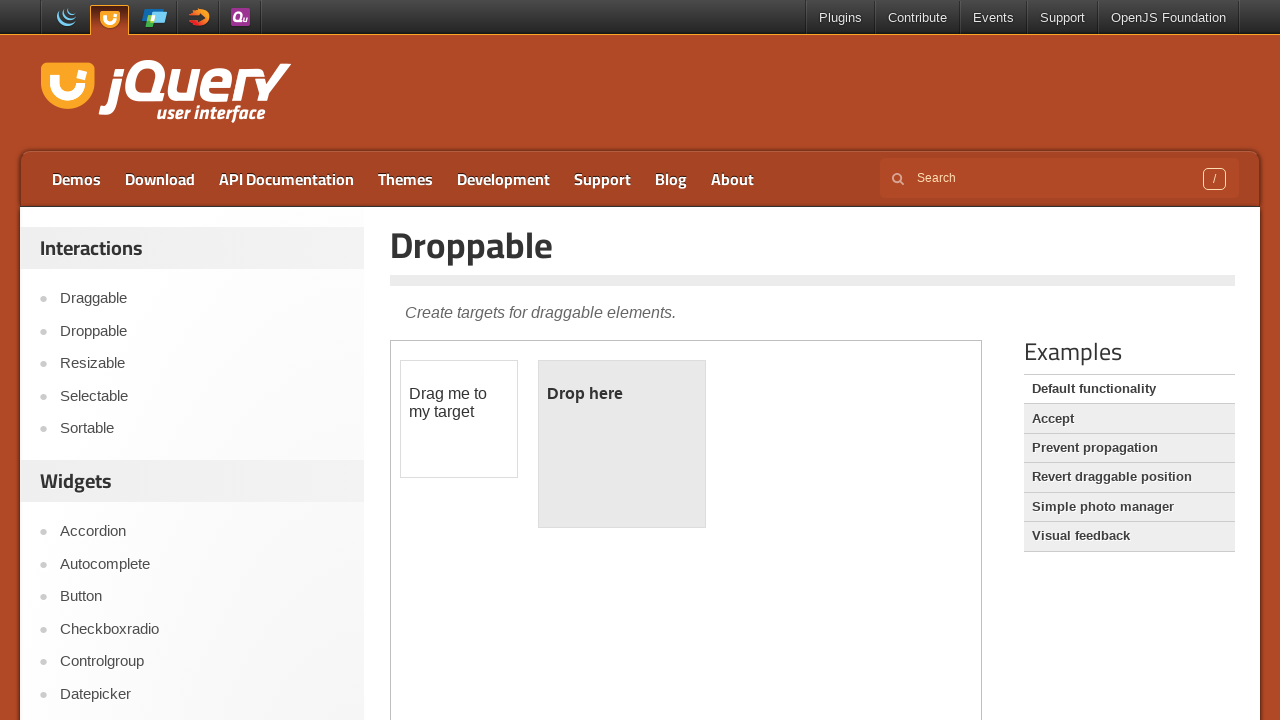

Navigated to jQuery UI droppable demo page
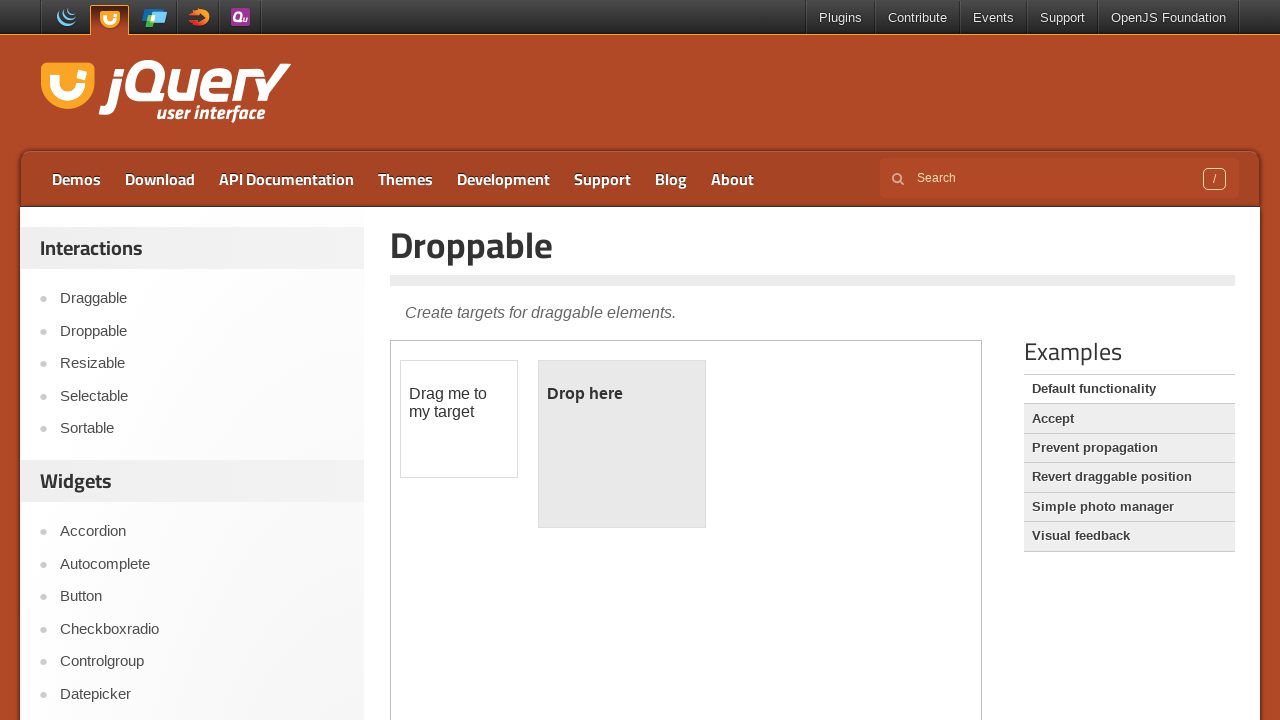

Clicked on the Resizable link at (202, 364) on a:text('Resizable')
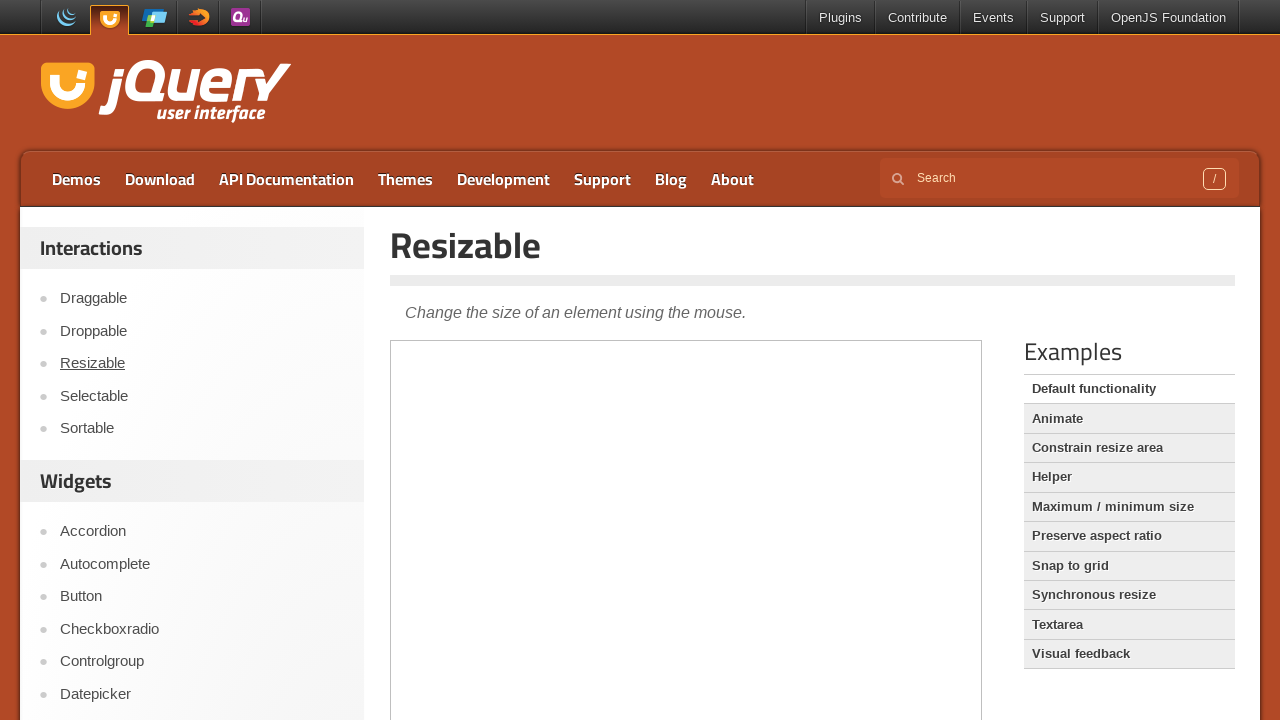

Page loaded successfully (networkidle state reached)
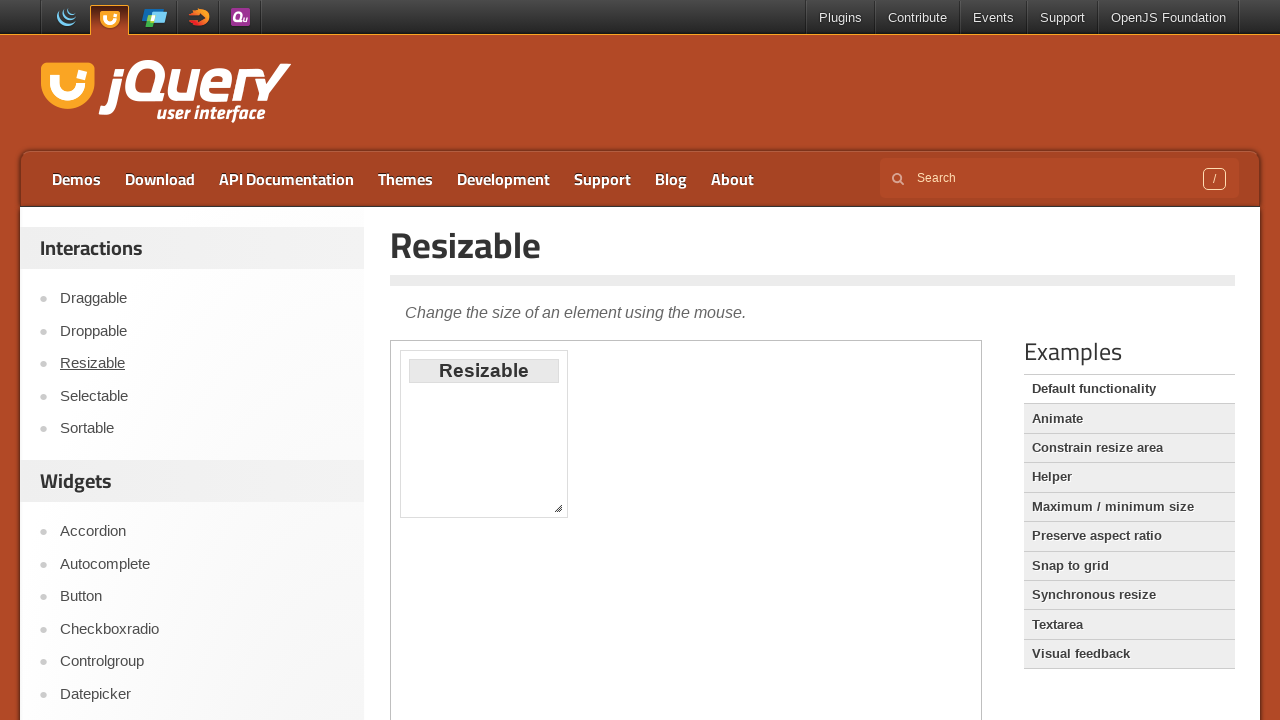

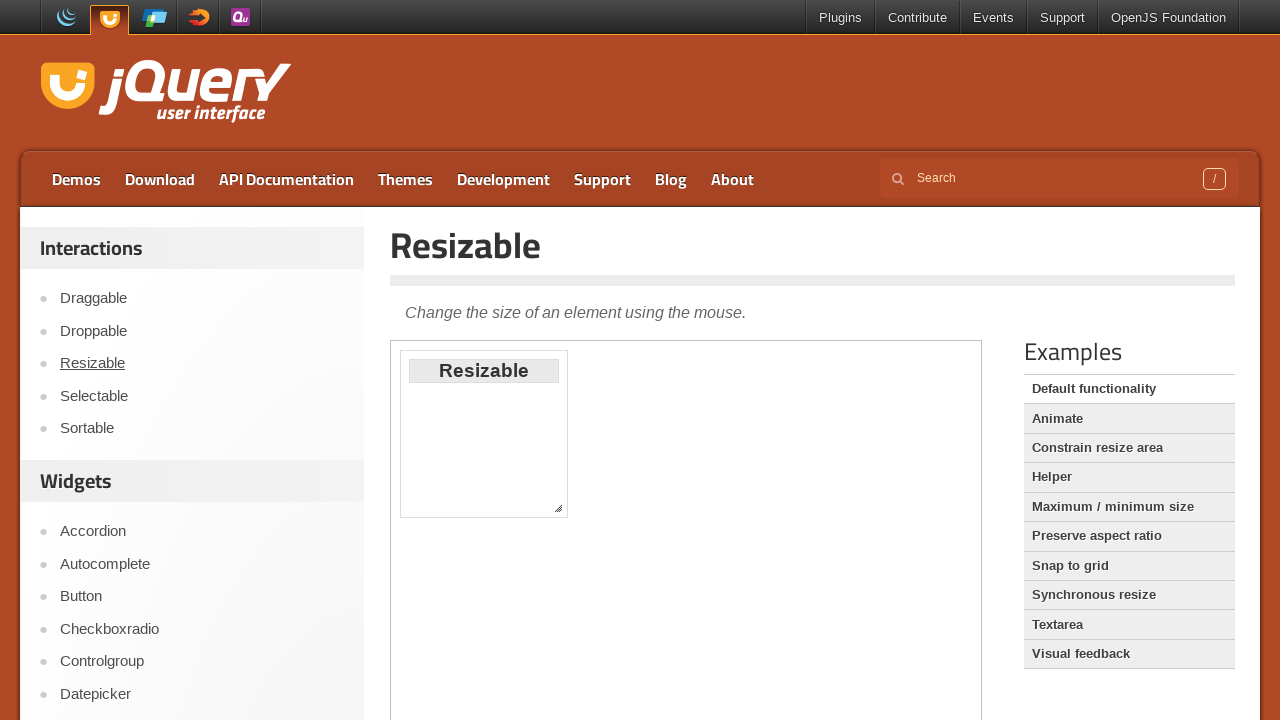